Tests hamburger menu navigation by opening the menu and clicking on the Online Products link

Starting URL: https://anupdamoda.github.io/AceOnlineShoePortal/index.html#

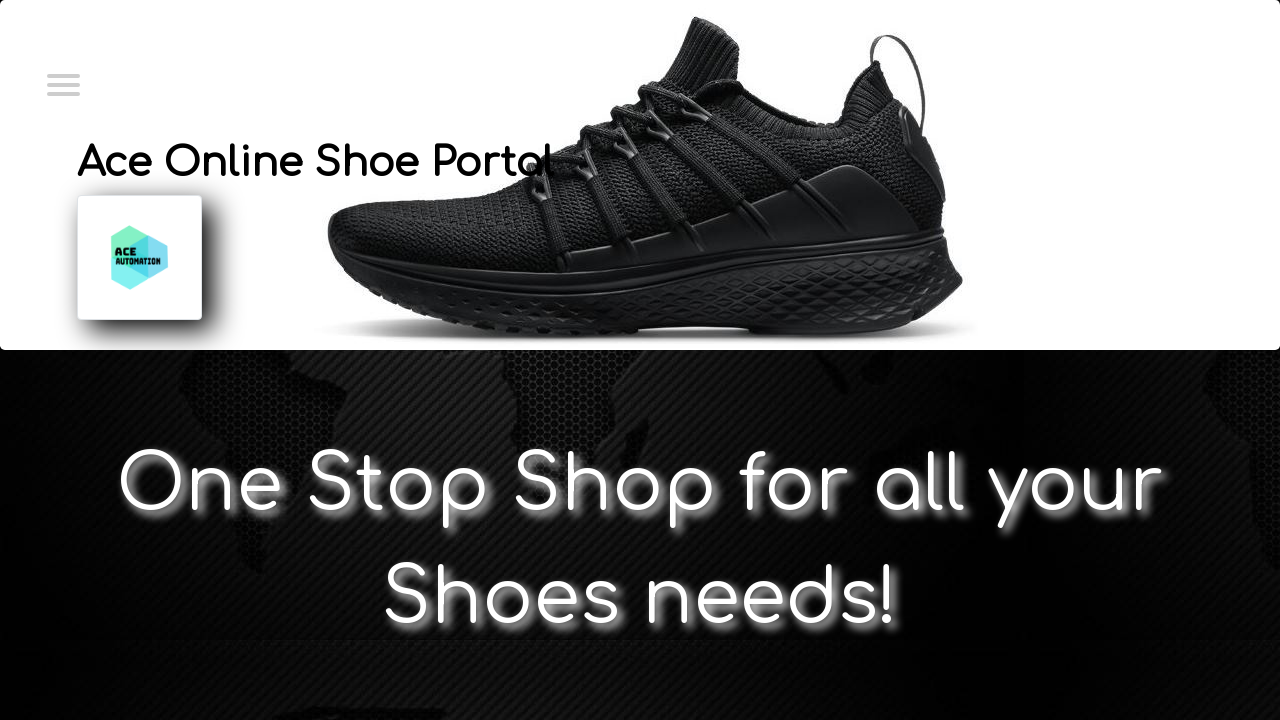

Clicked hamburger menu toggle to open navigation at (62, 83) on xpath=//*[@id="menuToggle"]/input
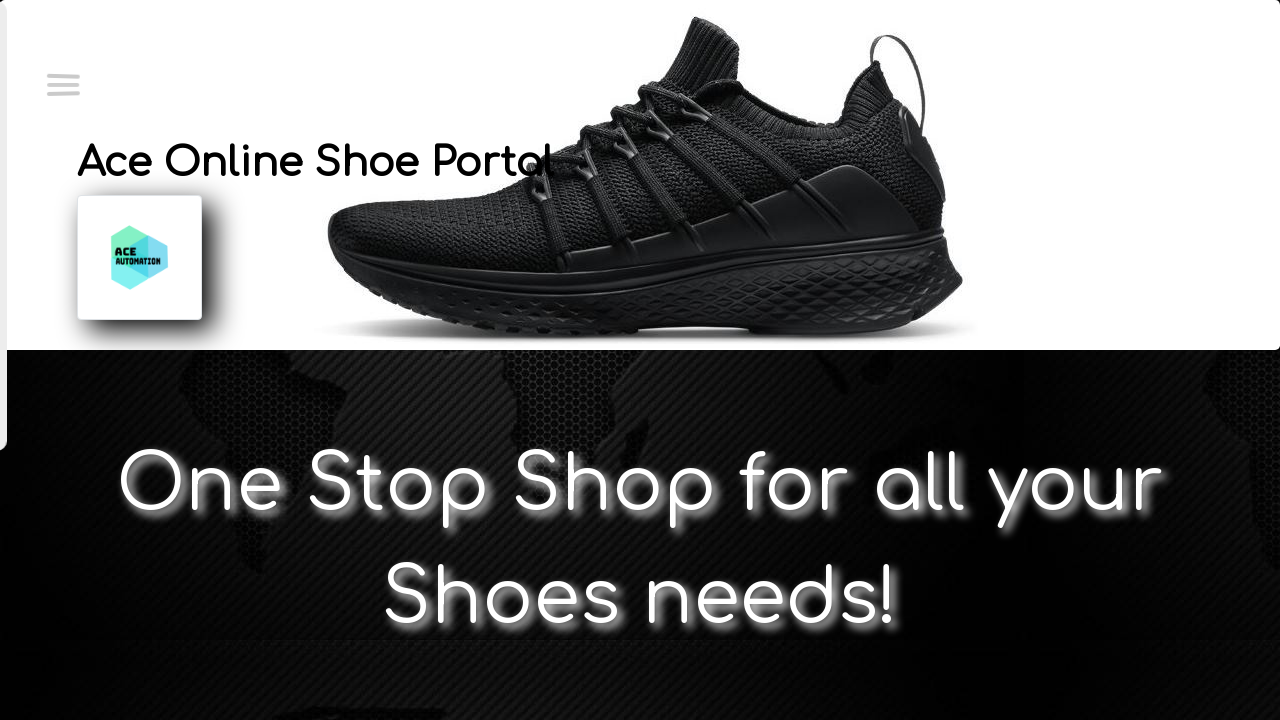

Waited 2 seconds for menu animation to complete
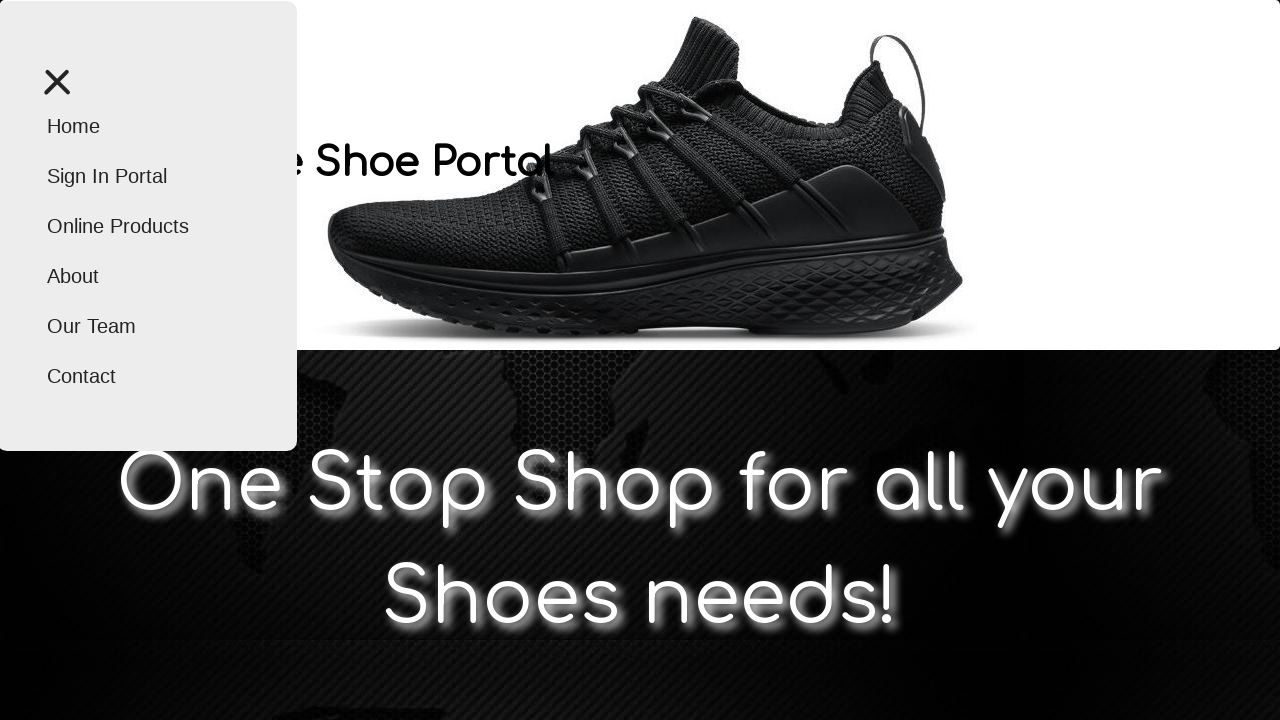

Clicked on Online Products link in hamburger menu at (147, 226) on text="Online Products"
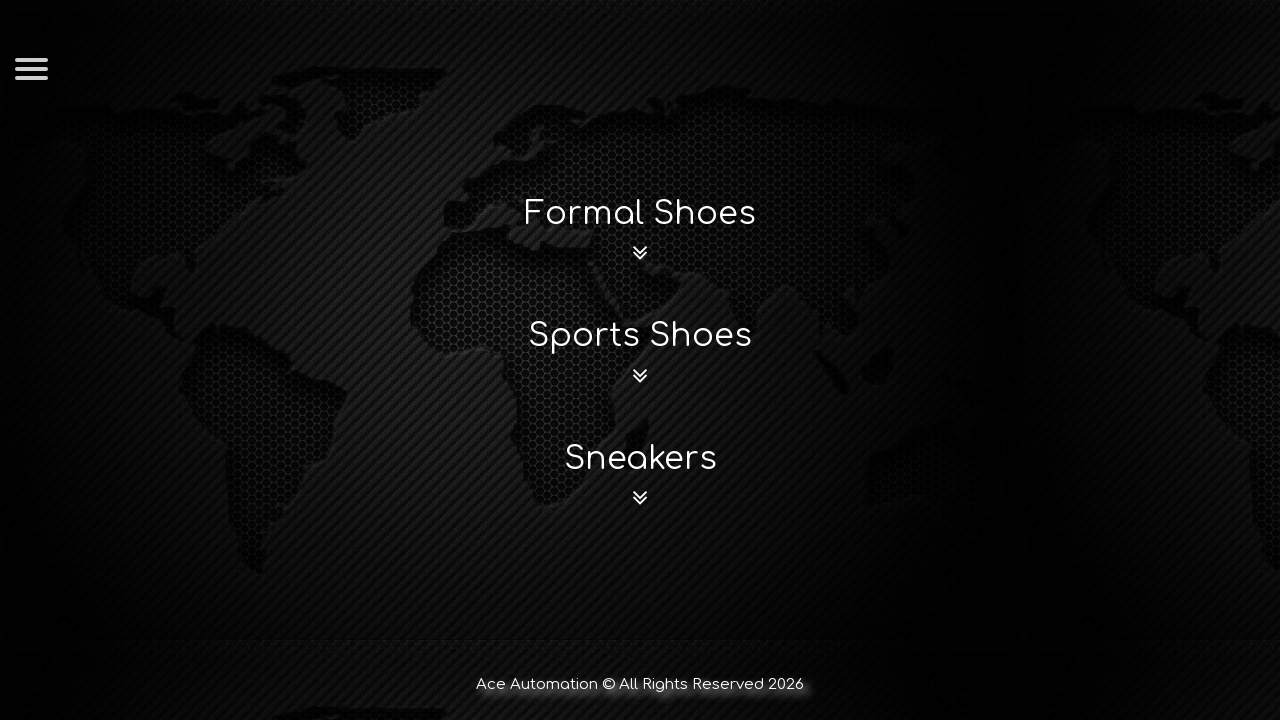

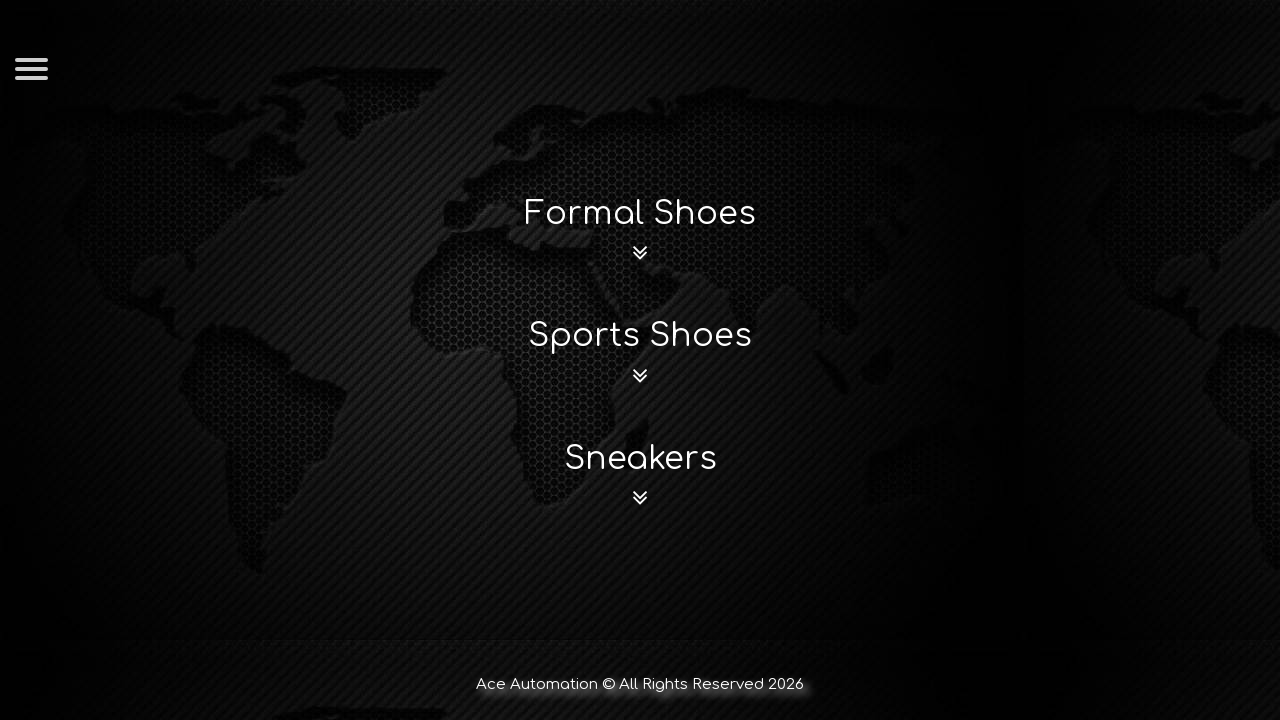